Tests jQuery UI drag and drop functionality by dragging an element and dropping it onto a target element within an iframe

Starting URL: https://jqueryui.com/droppable/

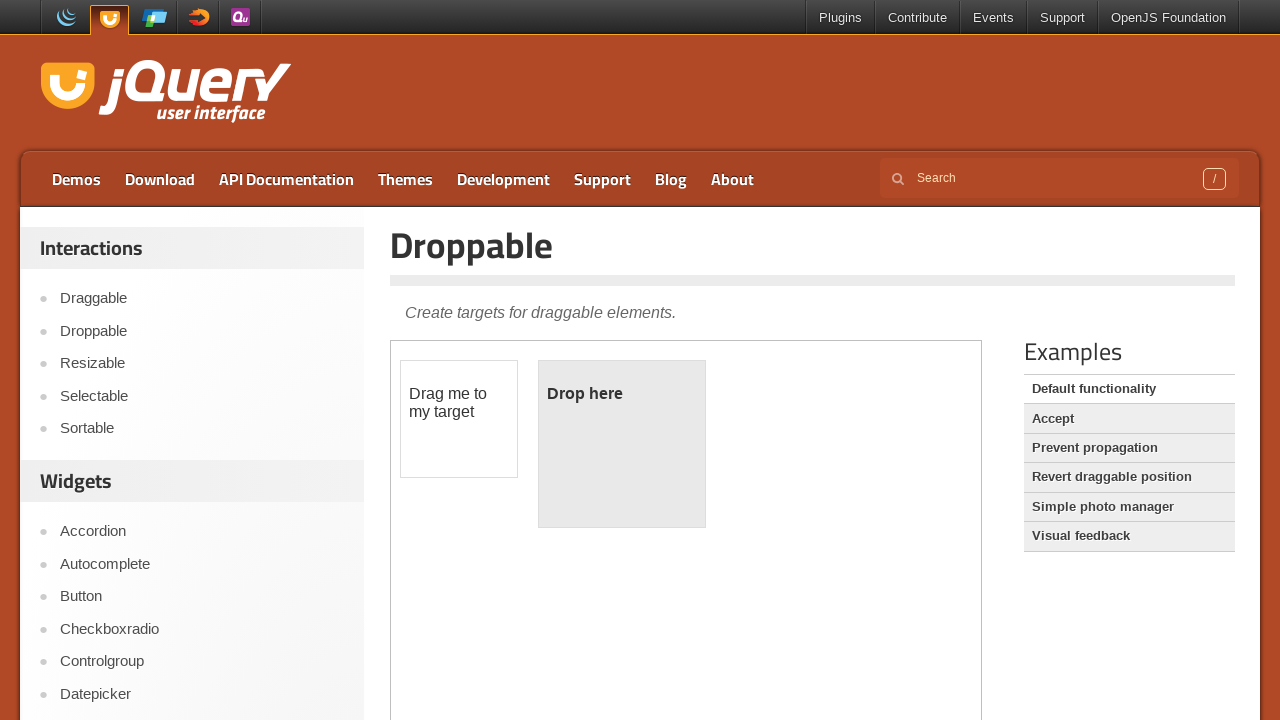

Located the demo iframe
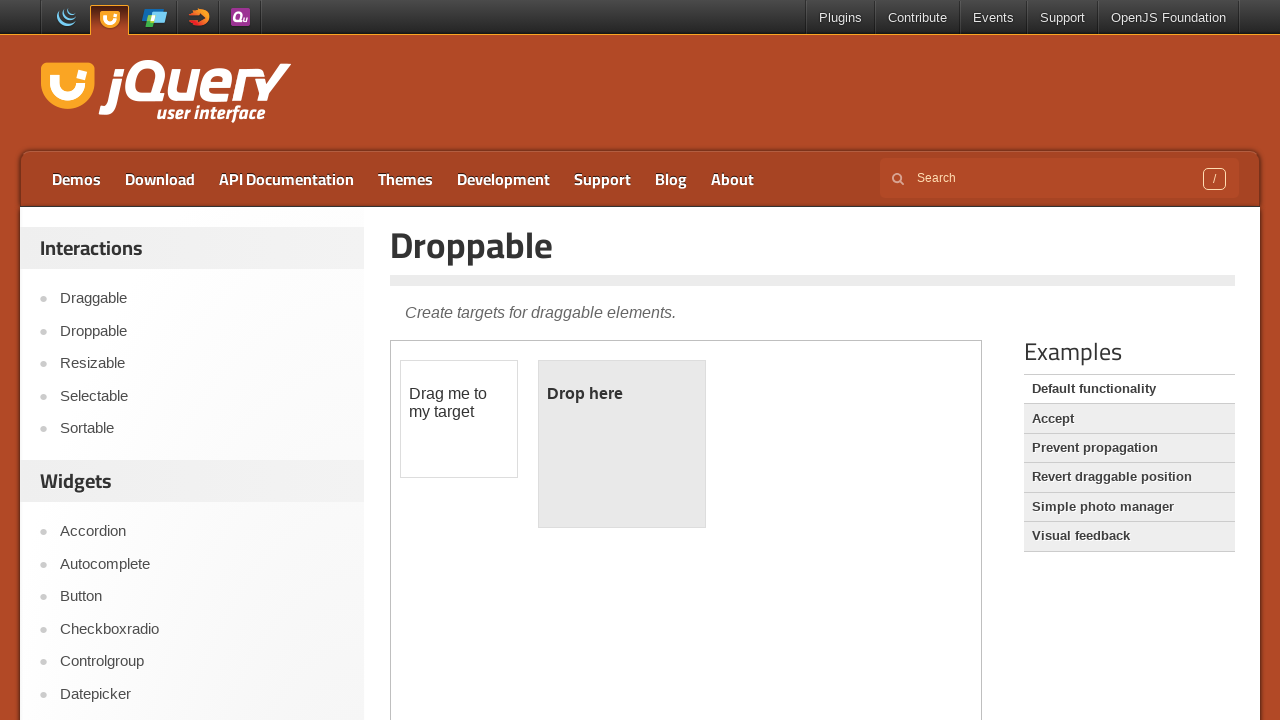

Located the draggable element
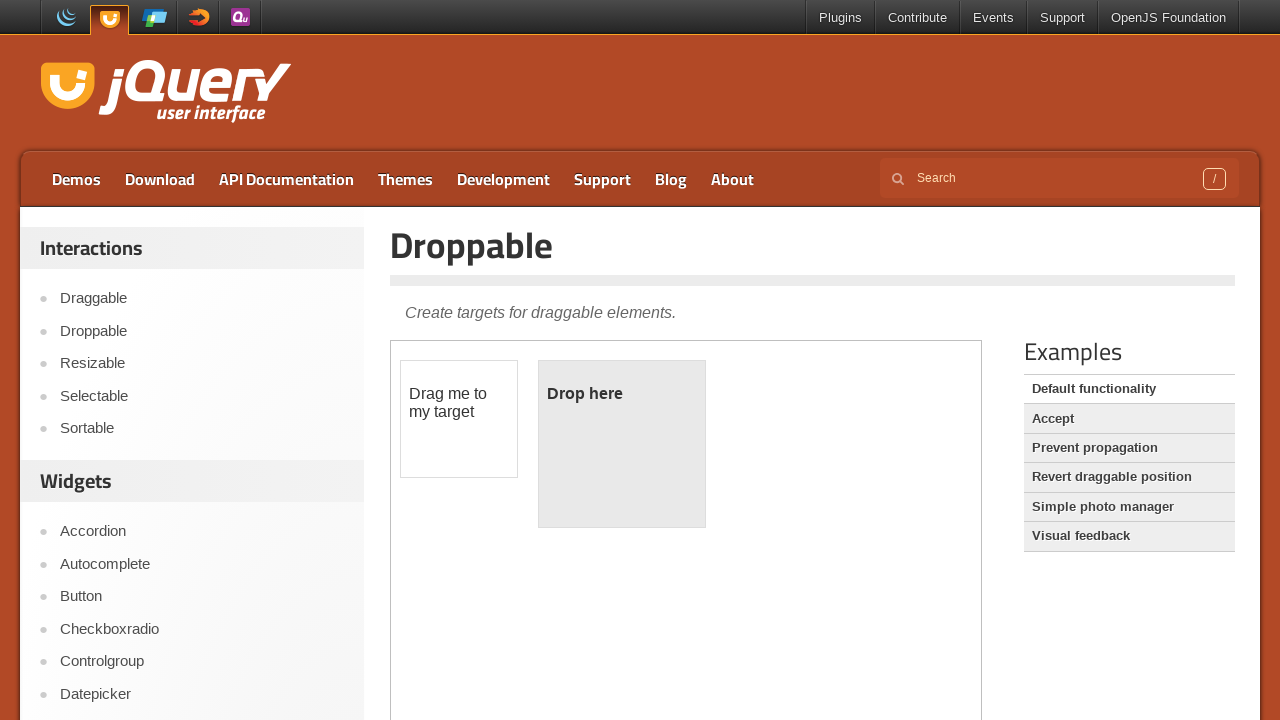

Located the droppable target element
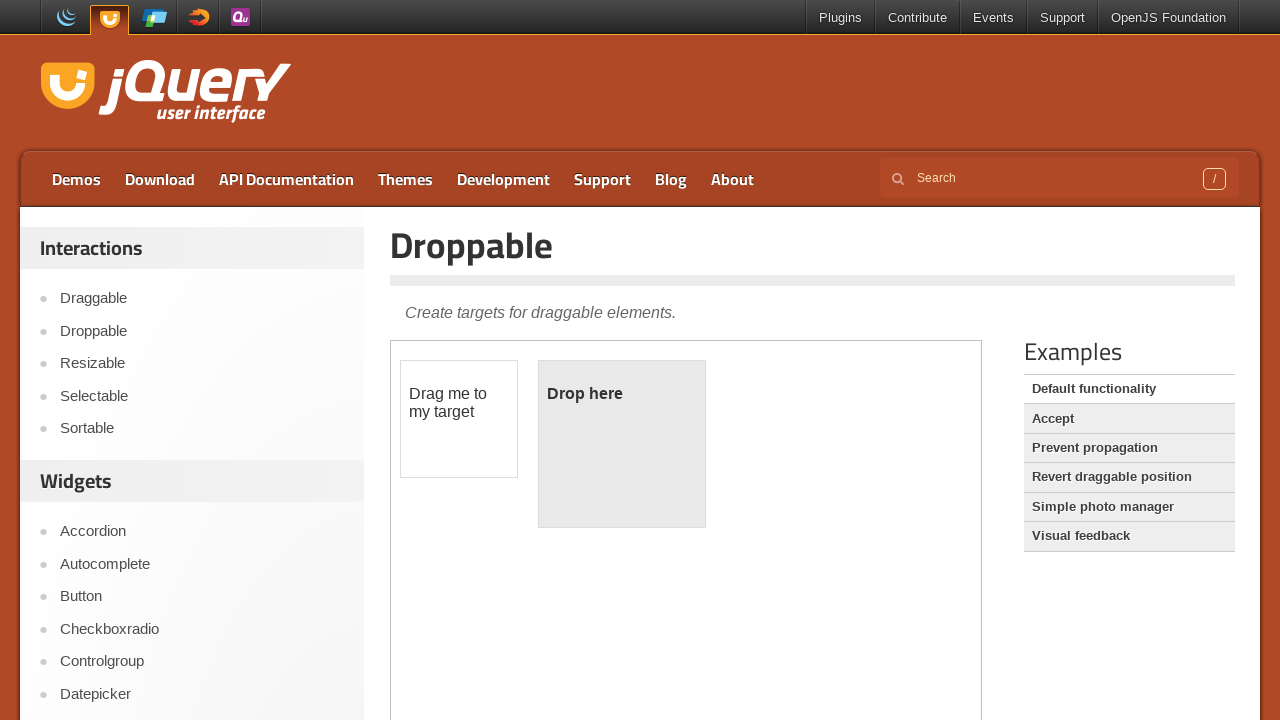

Dragged the element and dropped it onto the target element at (622, 444)
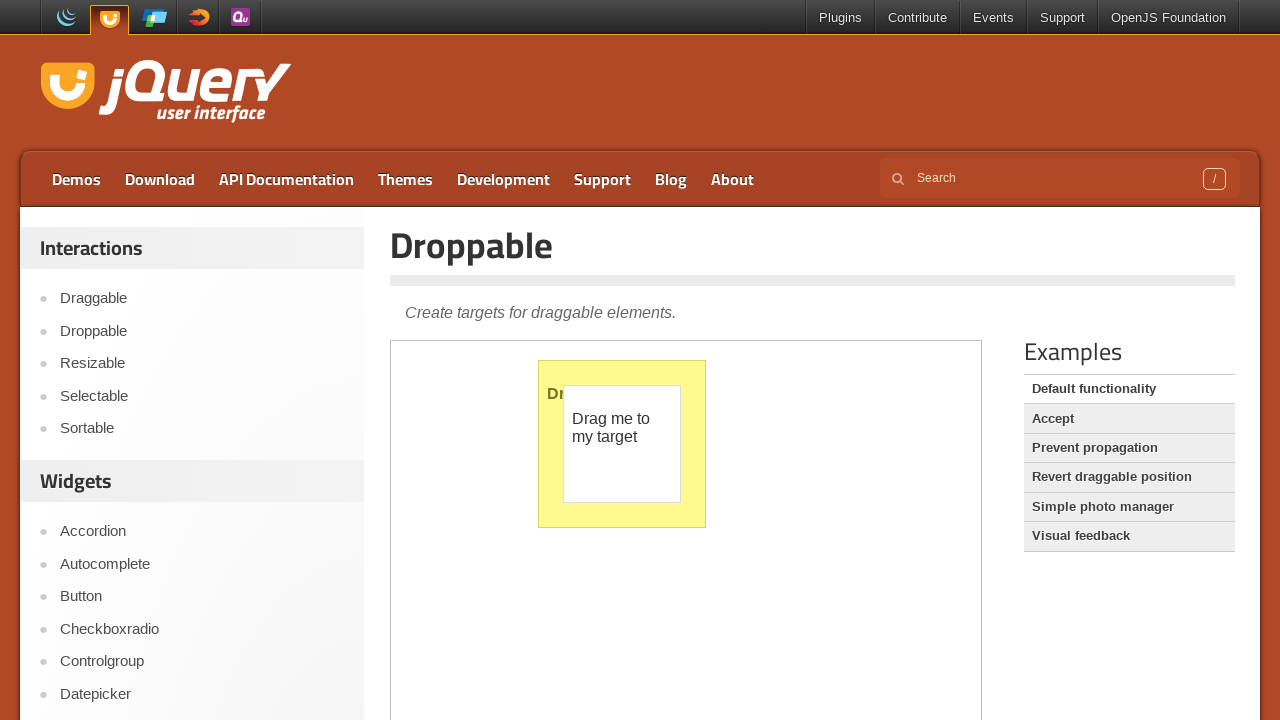

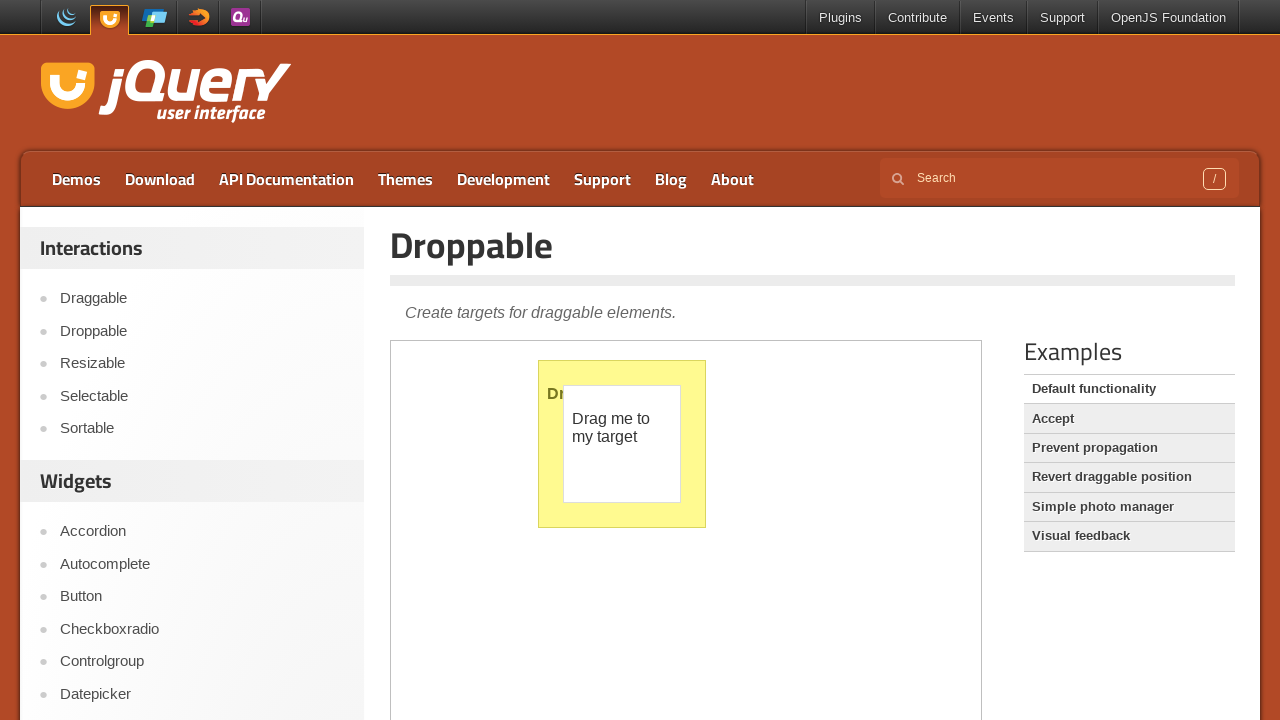